Tests the add/remove elements functionality by clicking the "Add Element" button 10 times to create delete buttons, then clicking all delete buttons to remove them, and verifying they are gone.

Starting URL: https://the-internet.herokuapp.com/add_remove_elements/

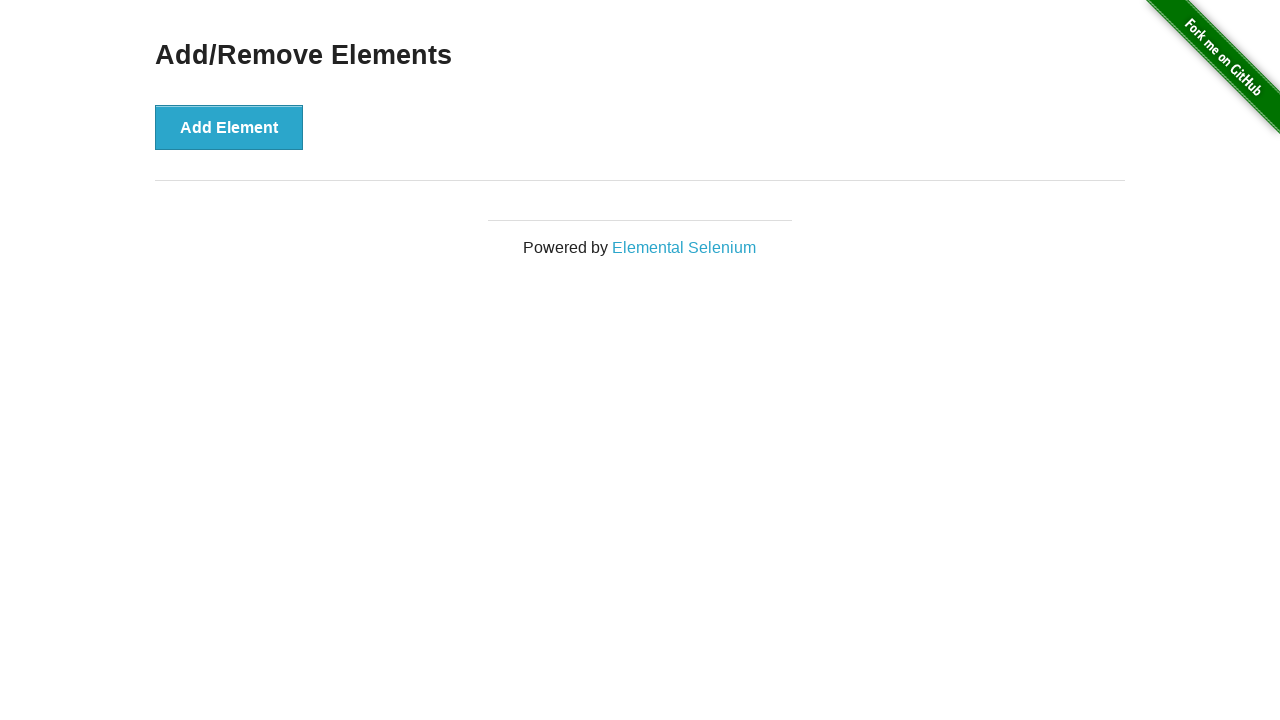

Clicked 'Add Element' button (iteration 1/10) at (229, 127) on xpath=//button[text()='Add Element']
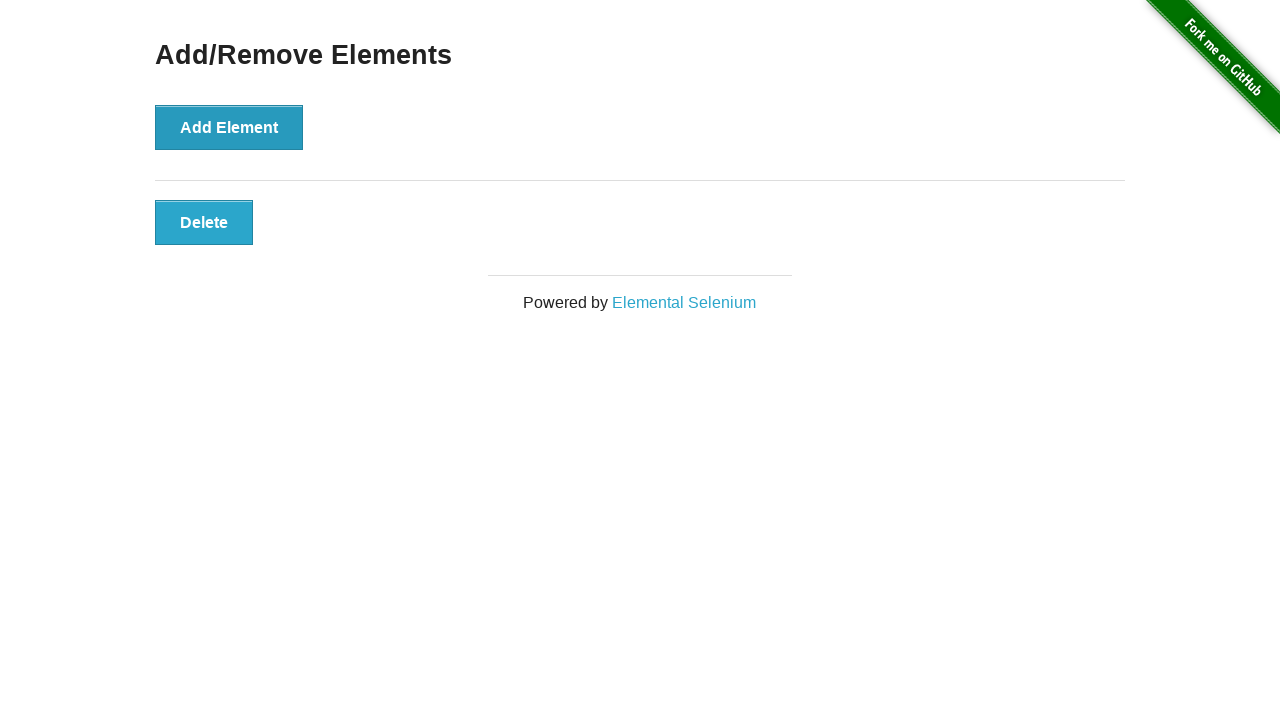

Waited 500ms after adding element (iteration 1/10)
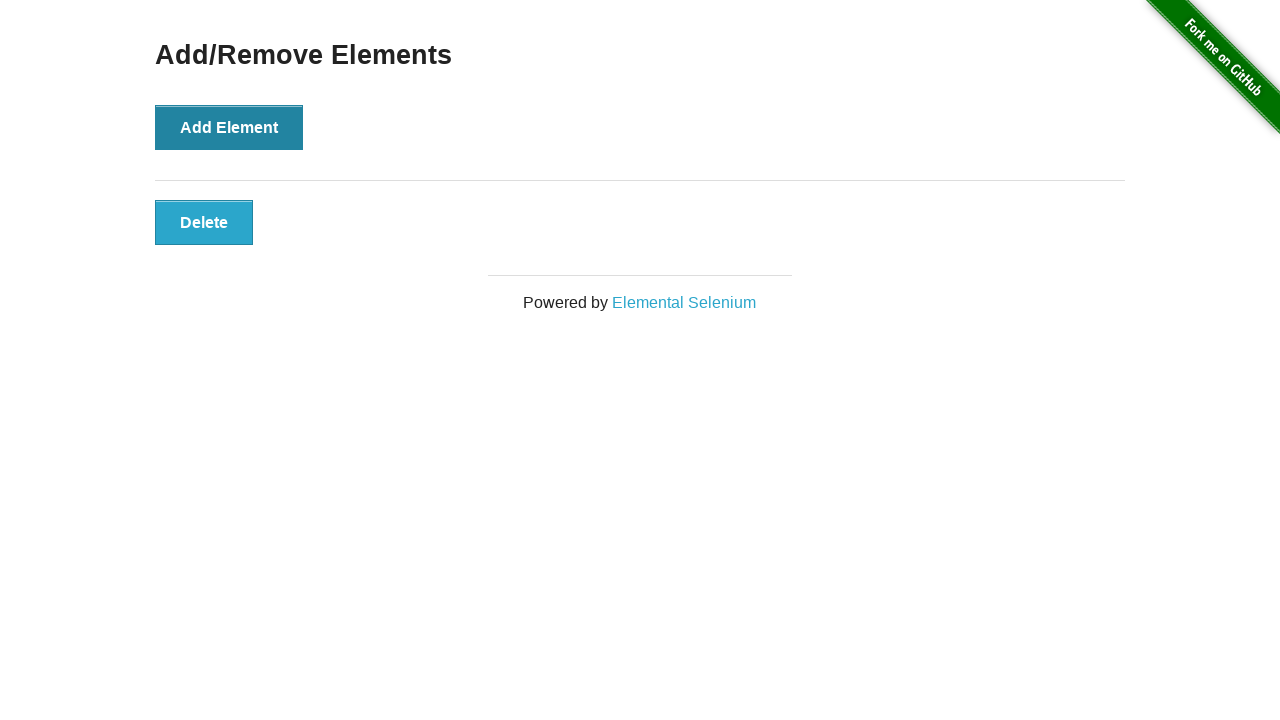

Clicked 'Add Element' button (iteration 2/10) at (229, 127) on xpath=//button[text()='Add Element']
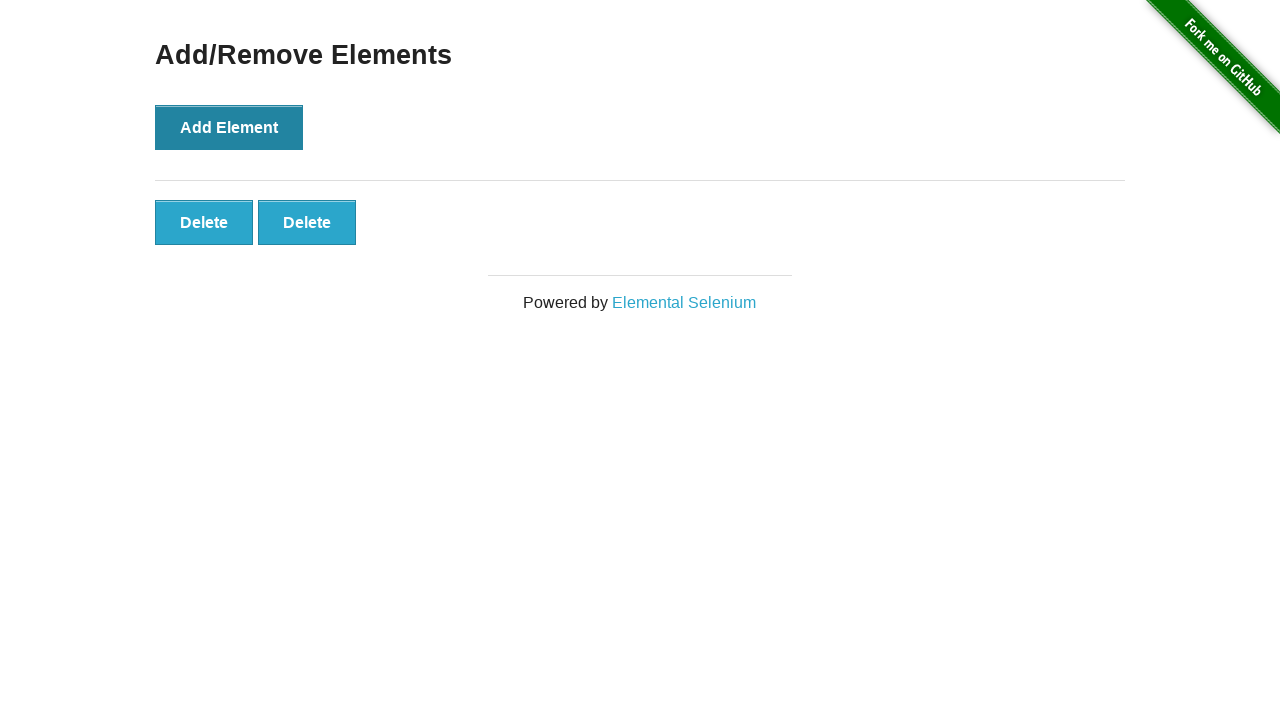

Waited 500ms after adding element (iteration 2/10)
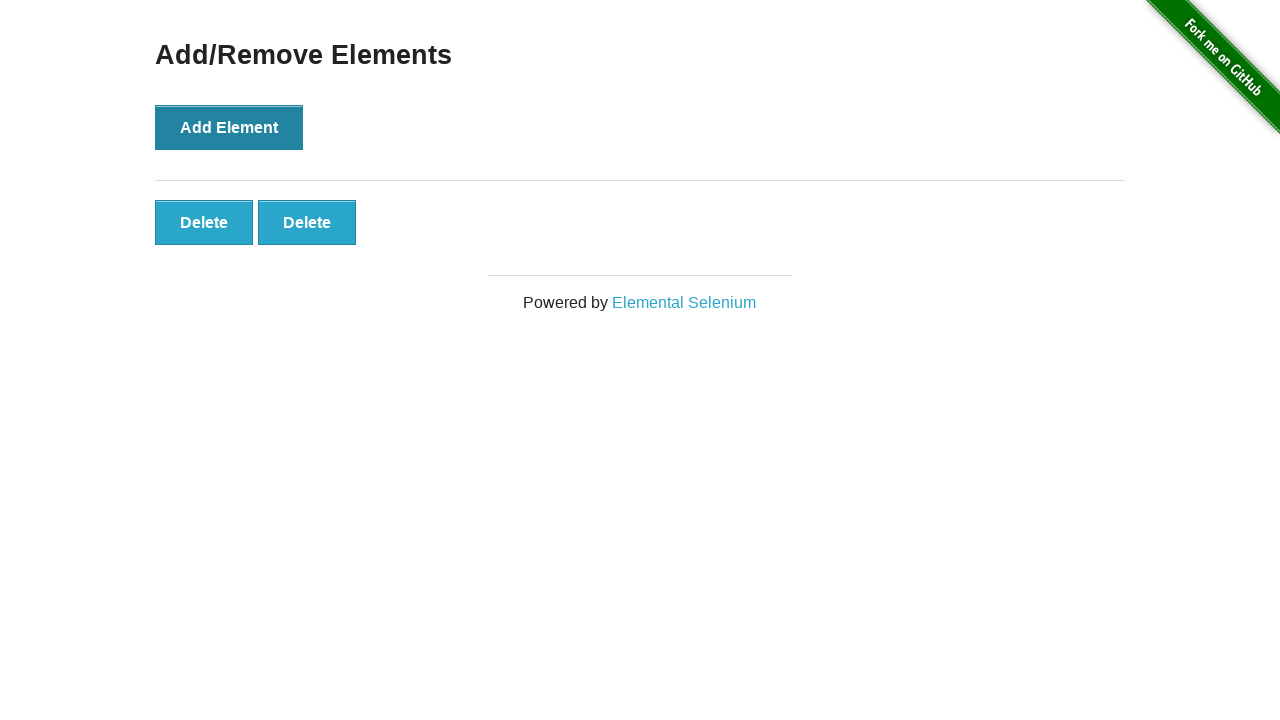

Clicked 'Add Element' button (iteration 3/10) at (229, 127) on xpath=//button[text()='Add Element']
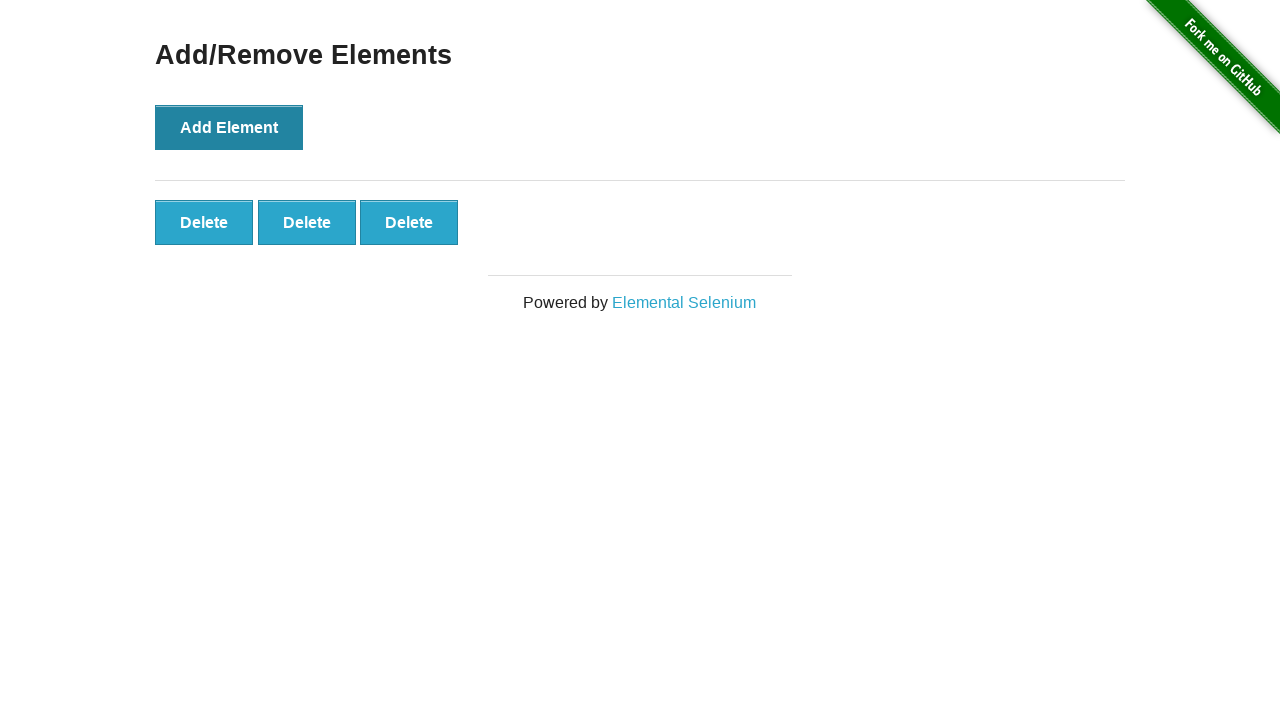

Waited 500ms after adding element (iteration 3/10)
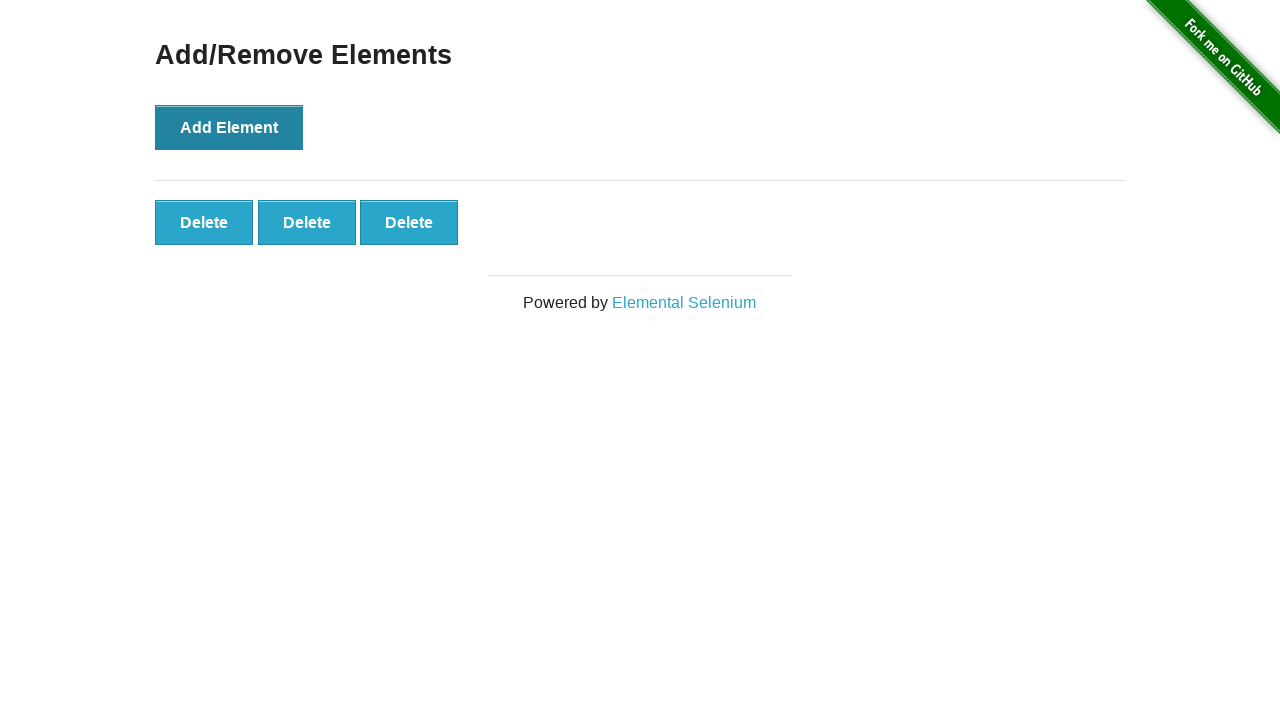

Clicked 'Add Element' button (iteration 4/10) at (229, 127) on xpath=//button[text()='Add Element']
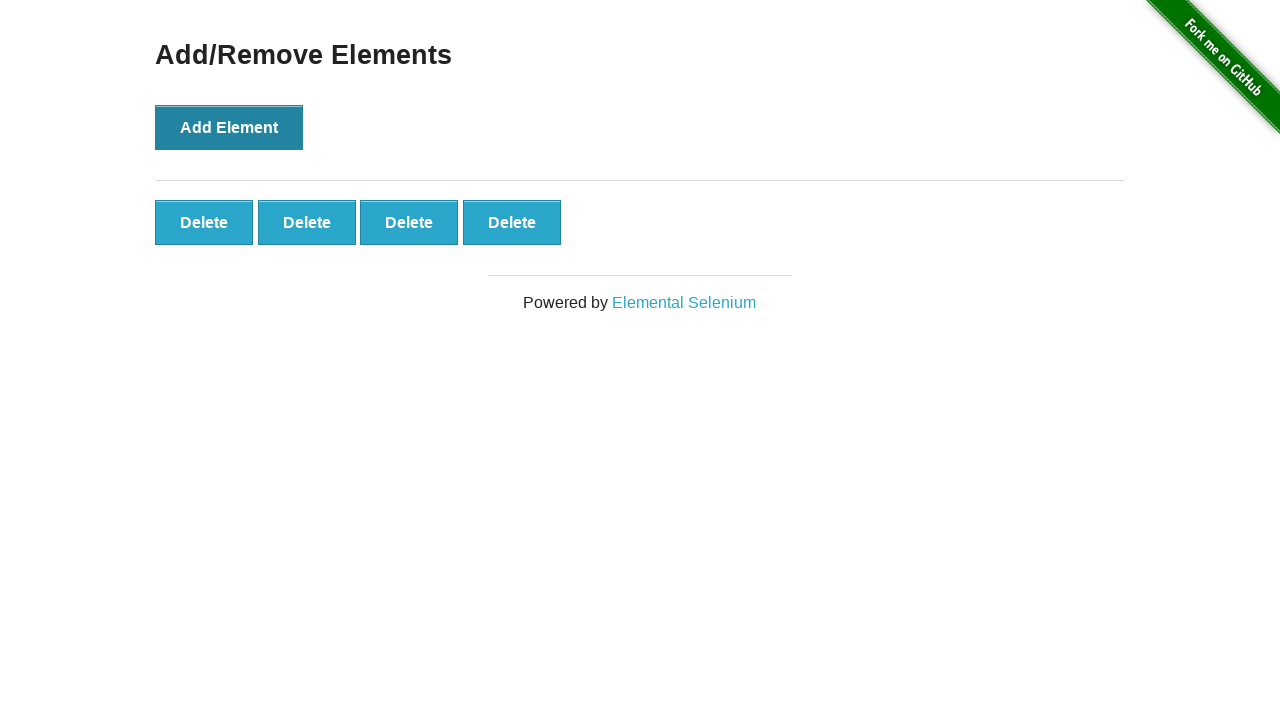

Waited 500ms after adding element (iteration 4/10)
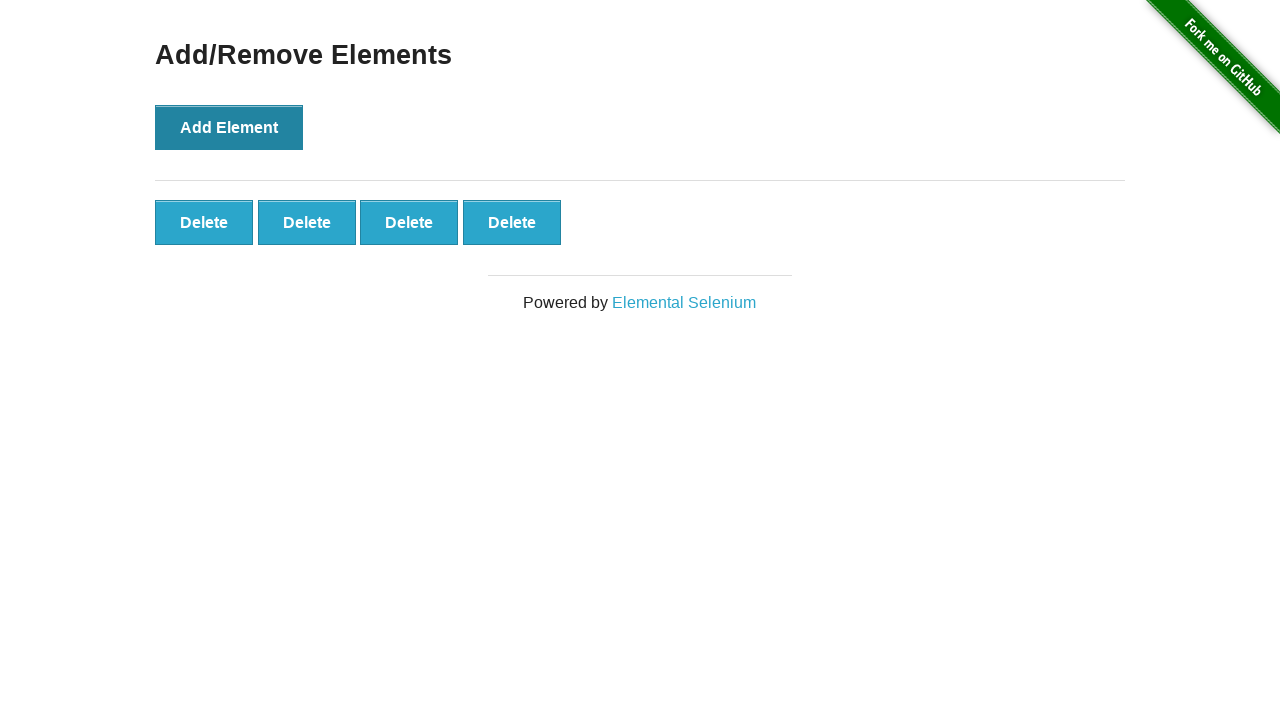

Clicked 'Add Element' button (iteration 5/10) at (229, 127) on xpath=//button[text()='Add Element']
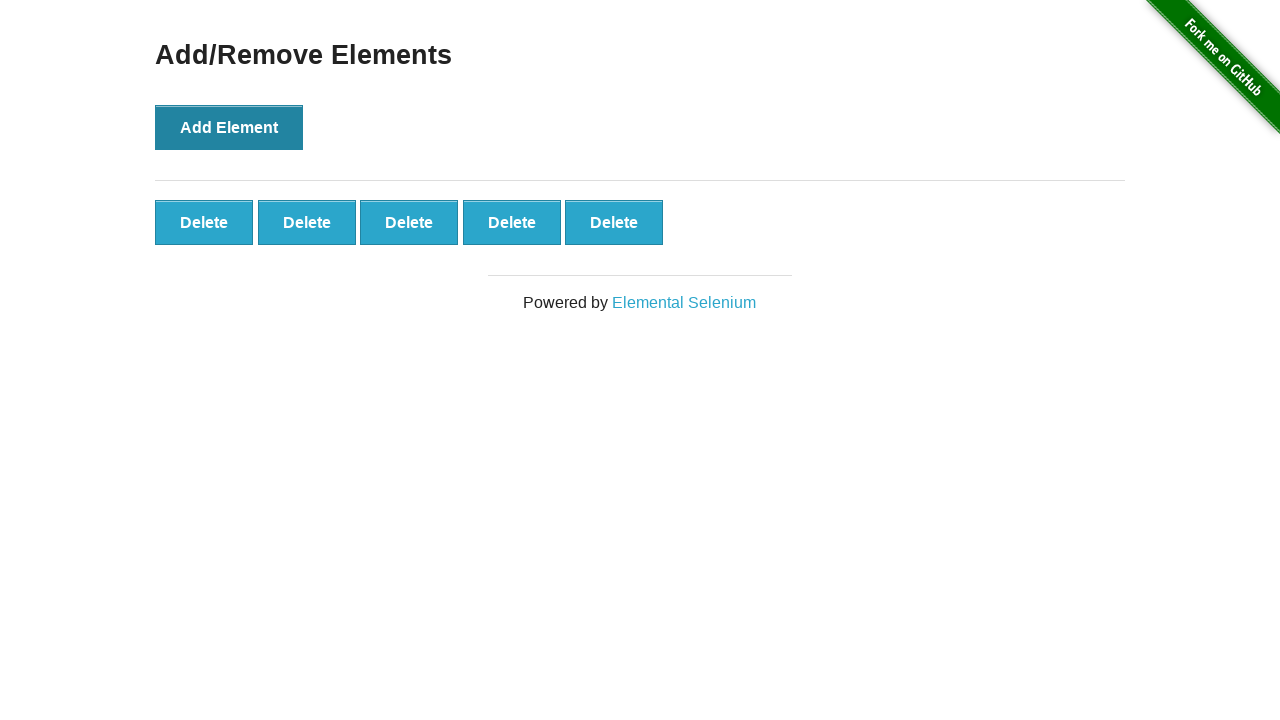

Waited 500ms after adding element (iteration 5/10)
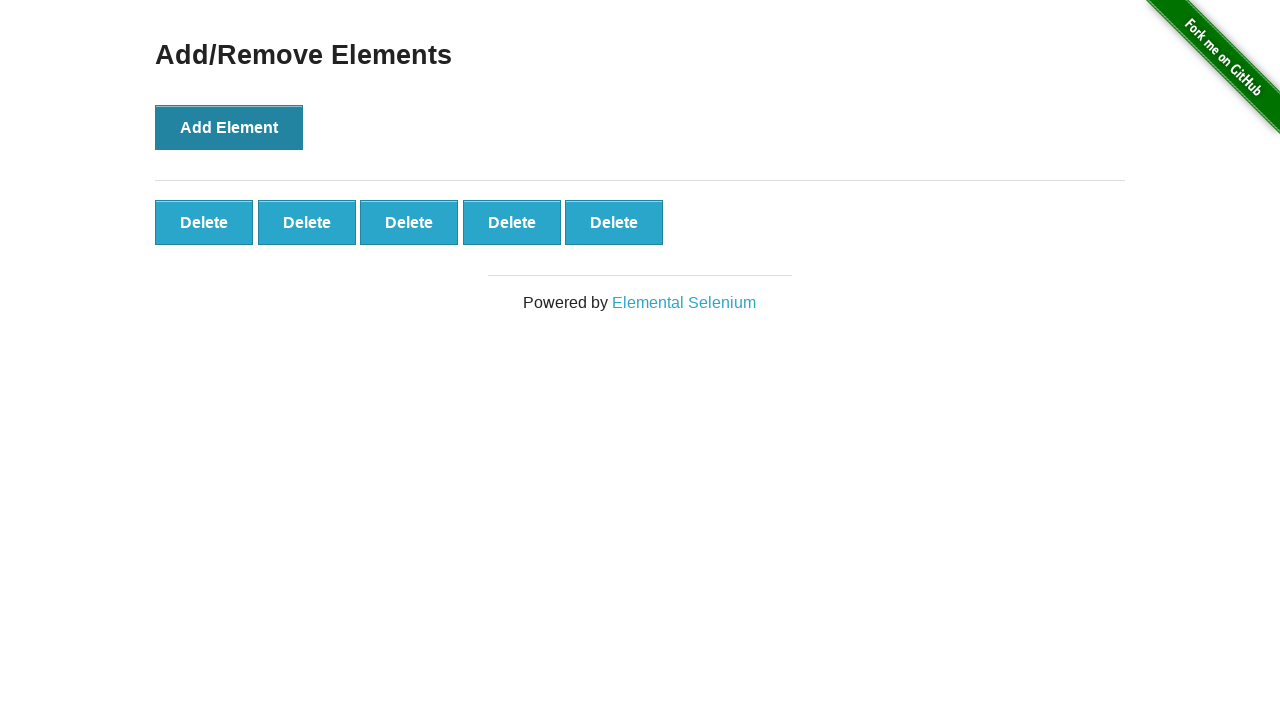

Clicked 'Add Element' button (iteration 6/10) at (229, 127) on xpath=//button[text()='Add Element']
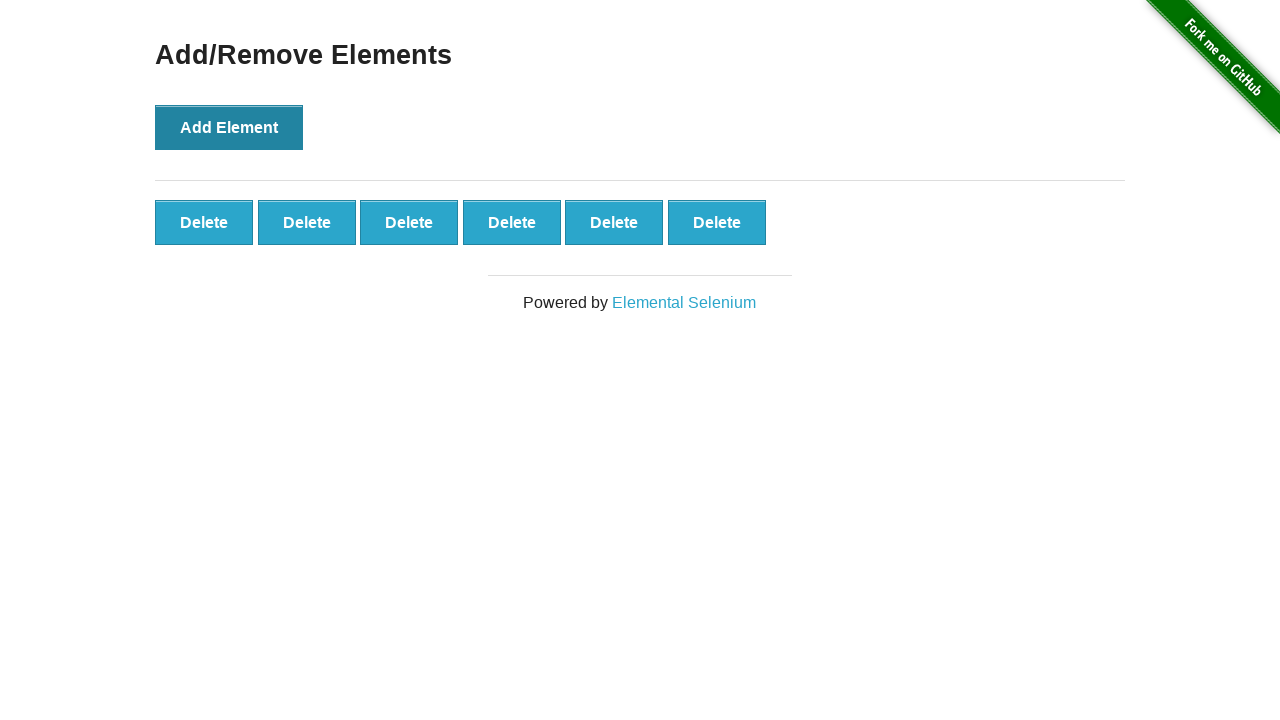

Waited 500ms after adding element (iteration 6/10)
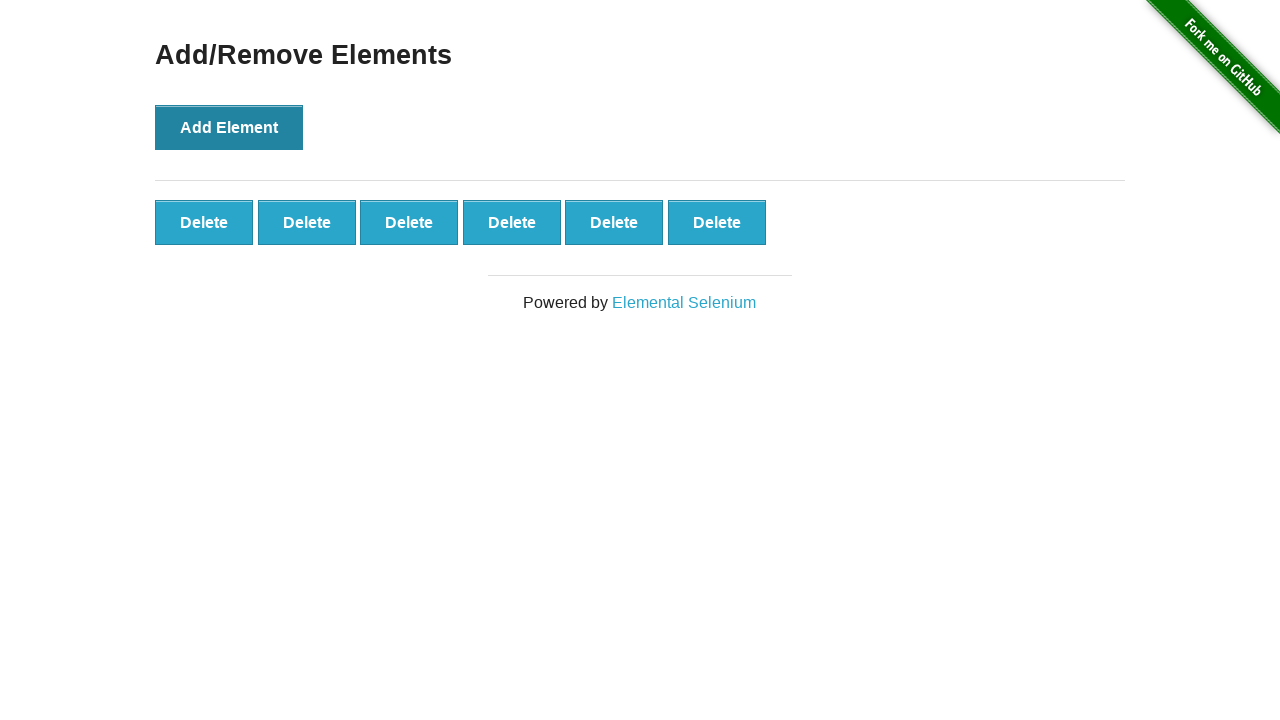

Clicked 'Add Element' button (iteration 7/10) at (229, 127) on xpath=//button[text()='Add Element']
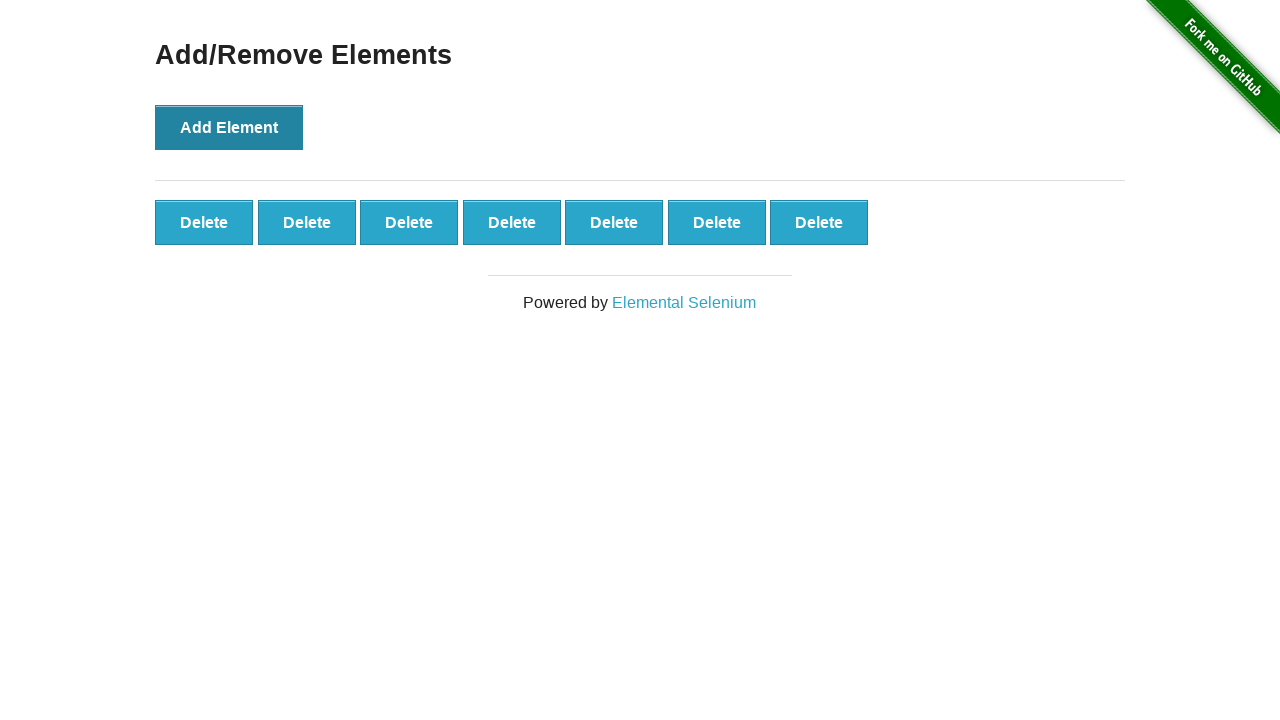

Waited 500ms after adding element (iteration 7/10)
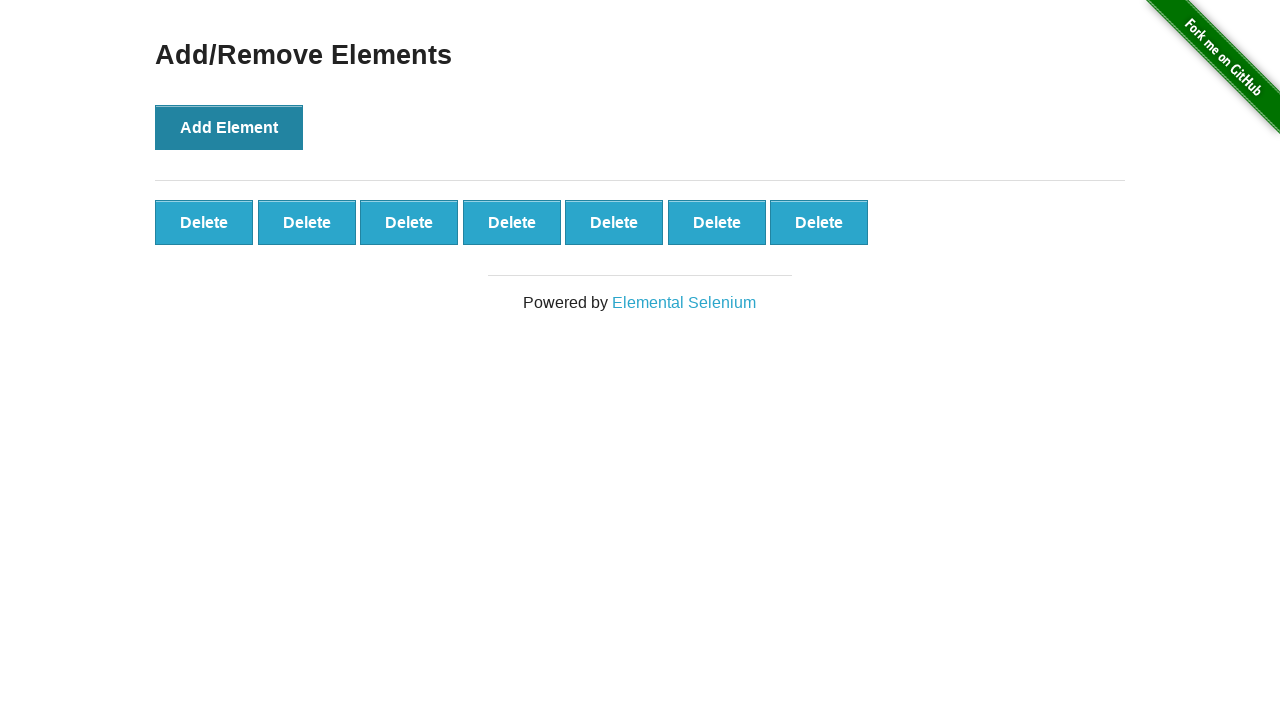

Clicked 'Add Element' button (iteration 8/10) at (229, 127) on xpath=//button[text()='Add Element']
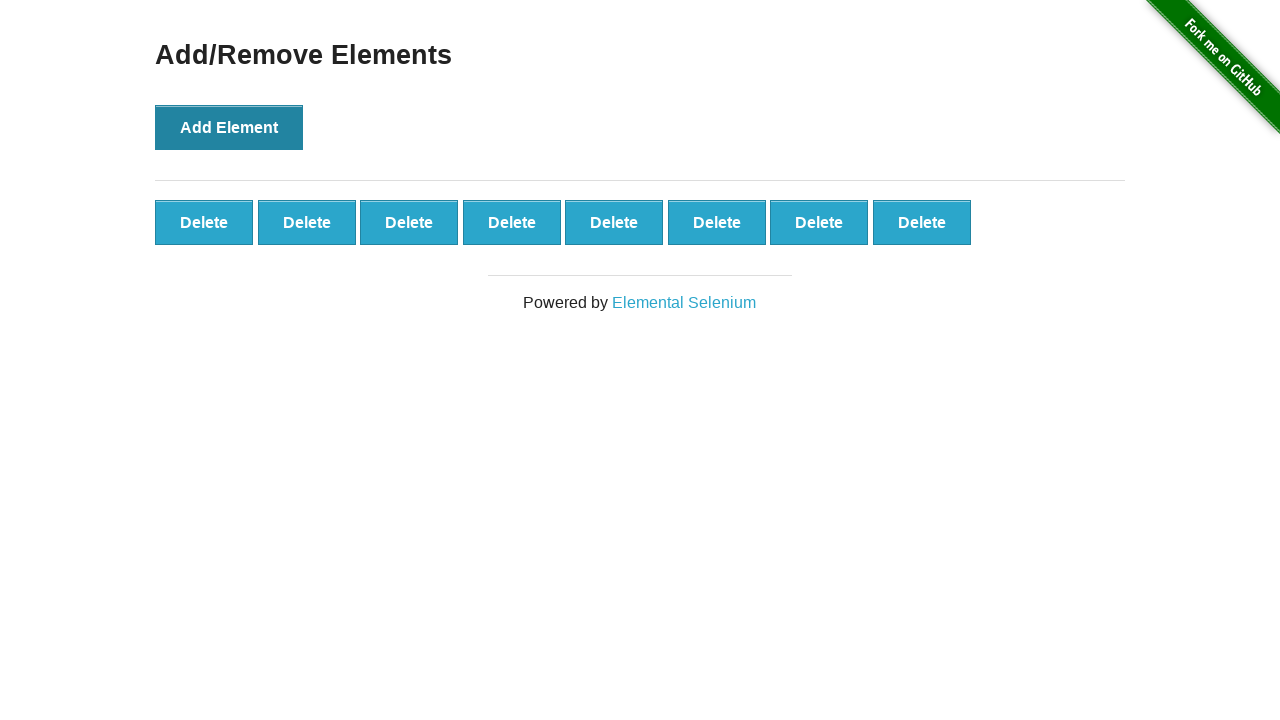

Waited 500ms after adding element (iteration 8/10)
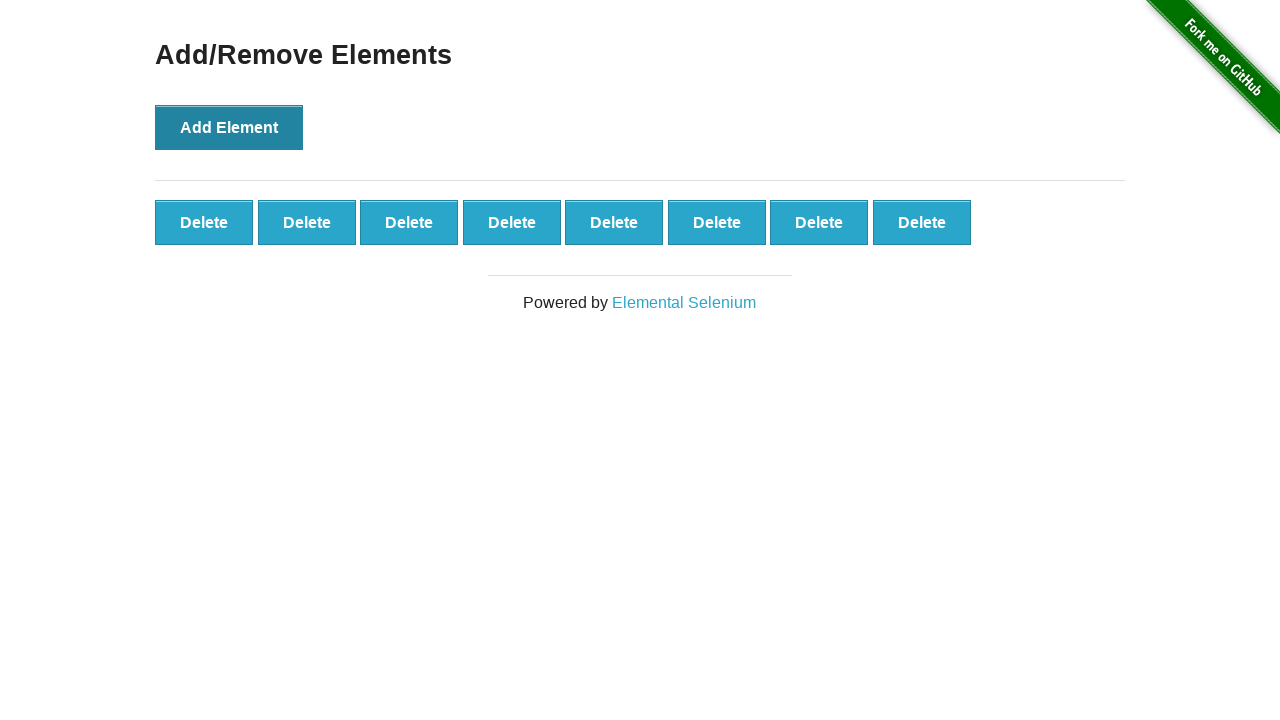

Clicked 'Add Element' button (iteration 9/10) at (229, 127) on xpath=//button[text()='Add Element']
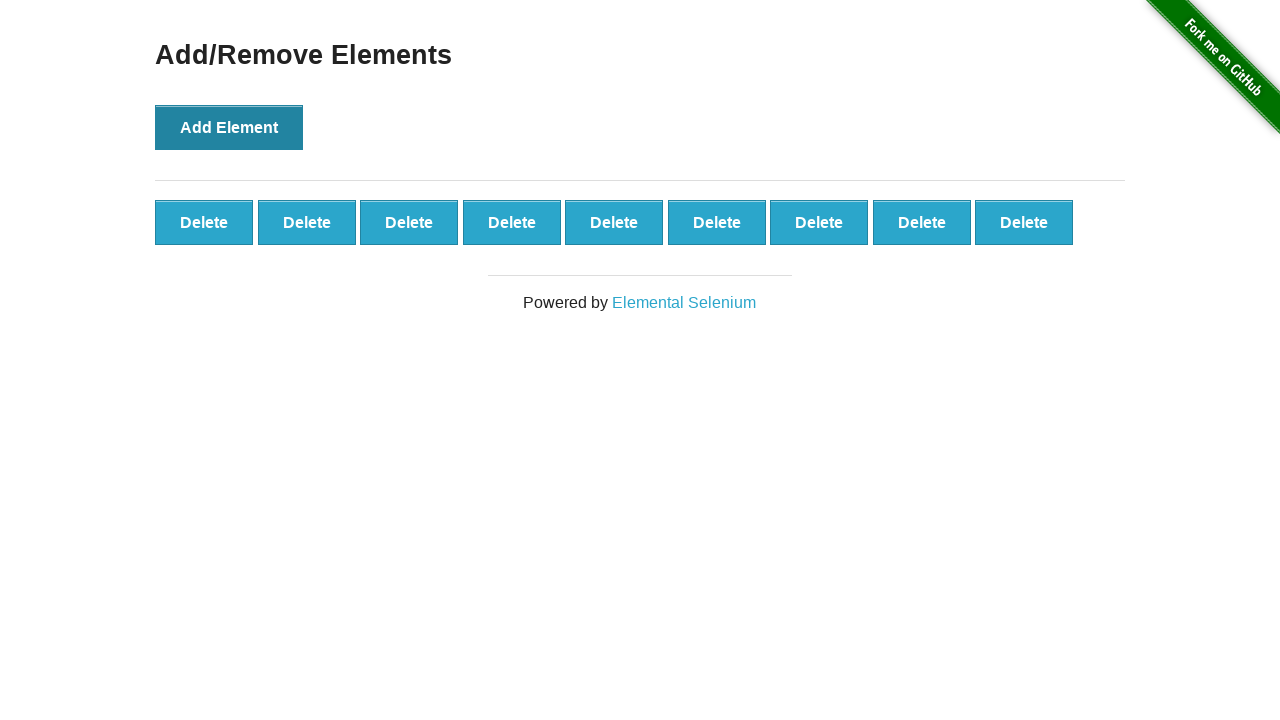

Waited 500ms after adding element (iteration 9/10)
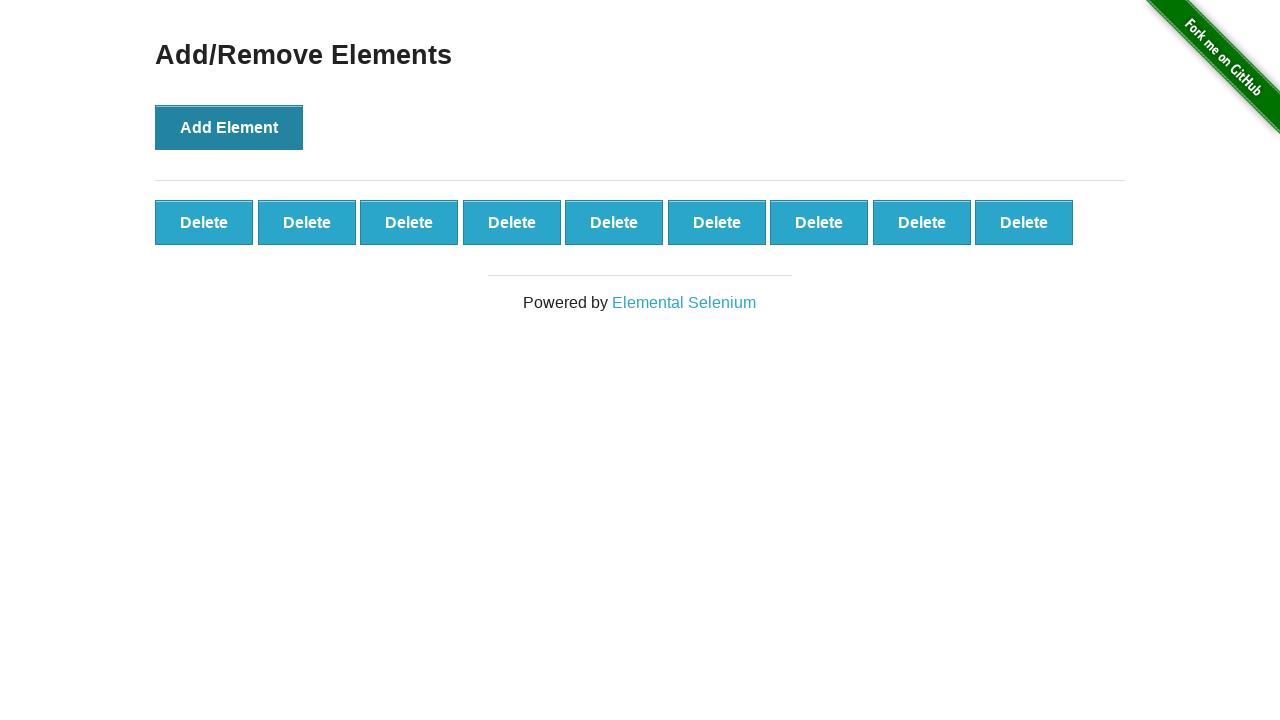

Clicked 'Add Element' button (iteration 10/10) at (229, 127) on xpath=//button[text()='Add Element']
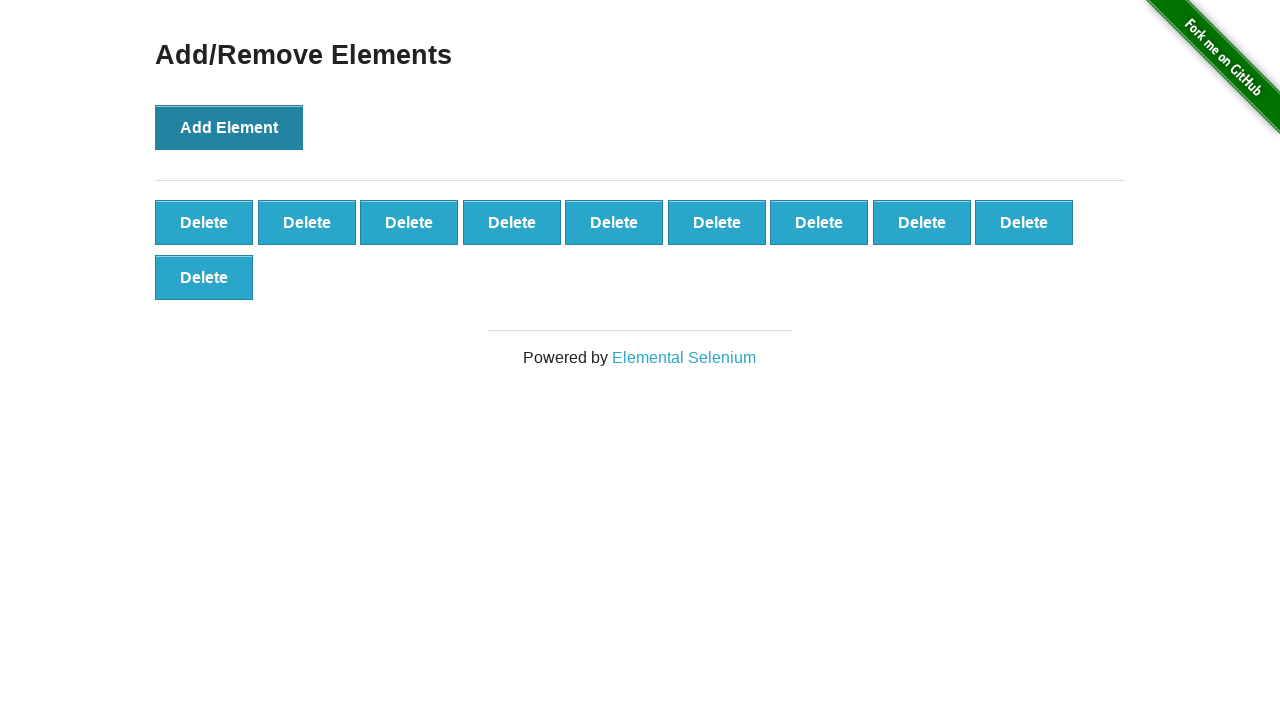

Waited 500ms after adding element (iteration 10/10)
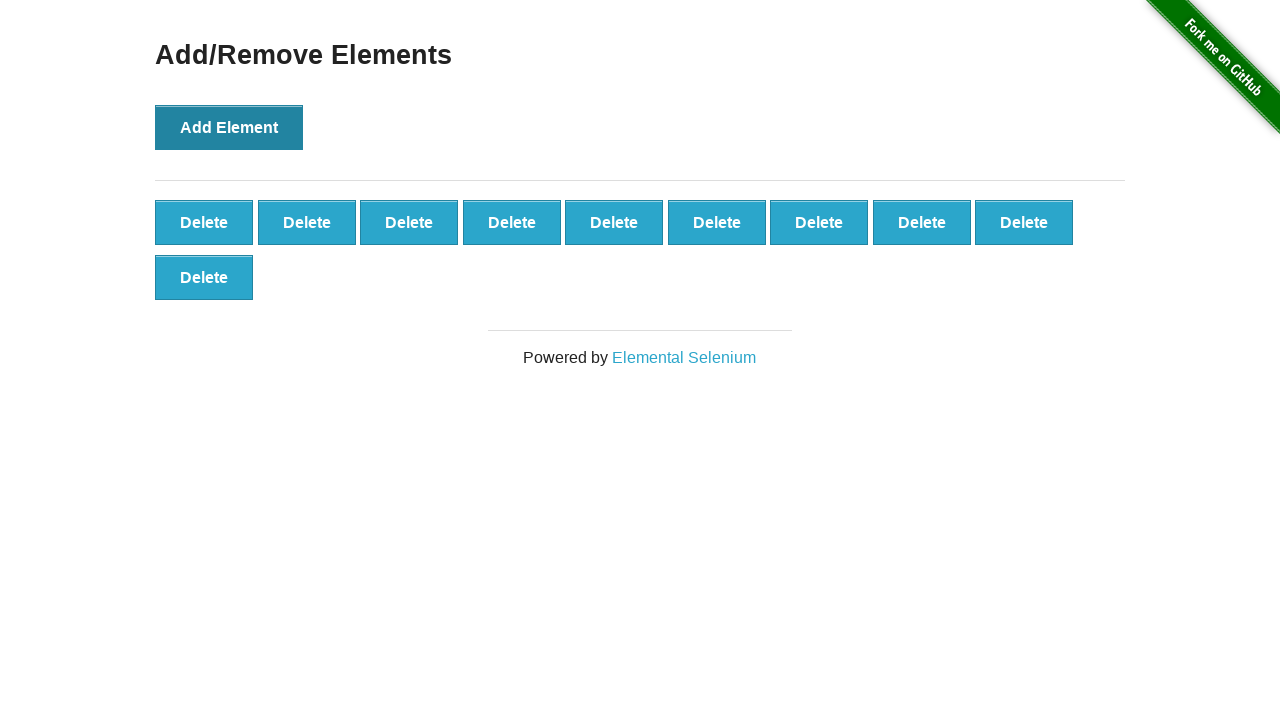

Located all delete buttons on the page
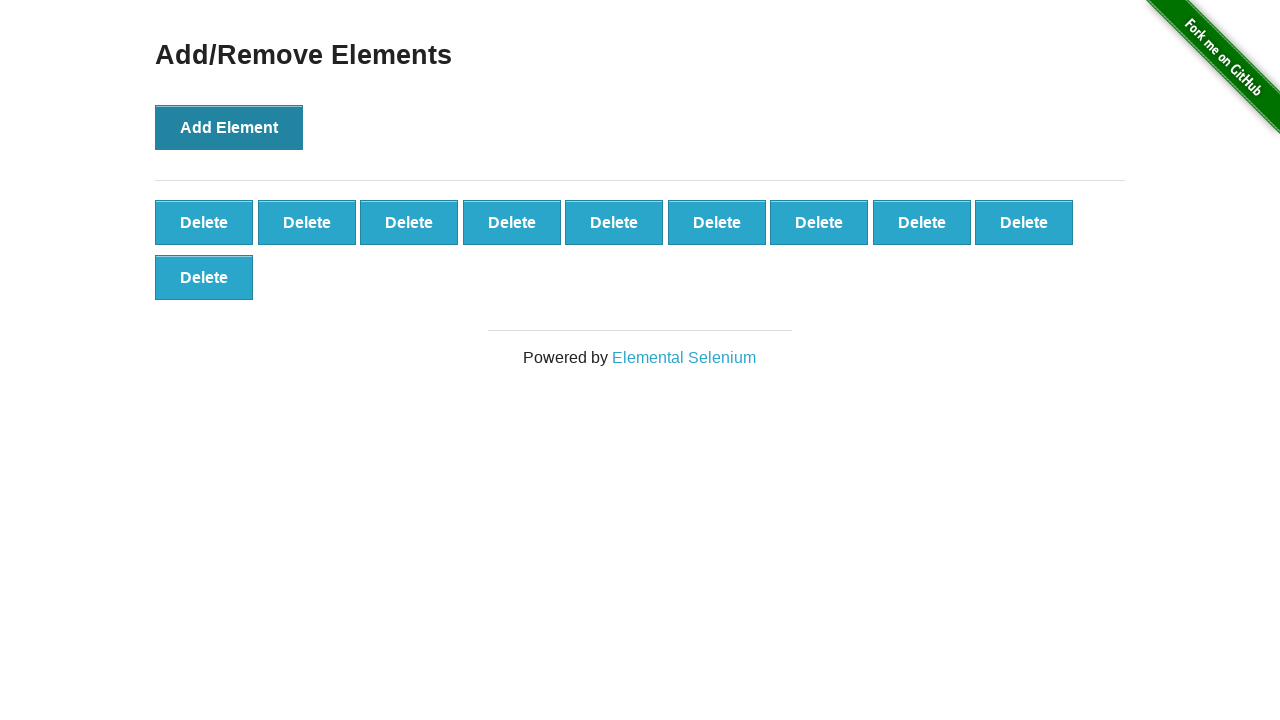

Verified that 10 delete buttons were successfully created
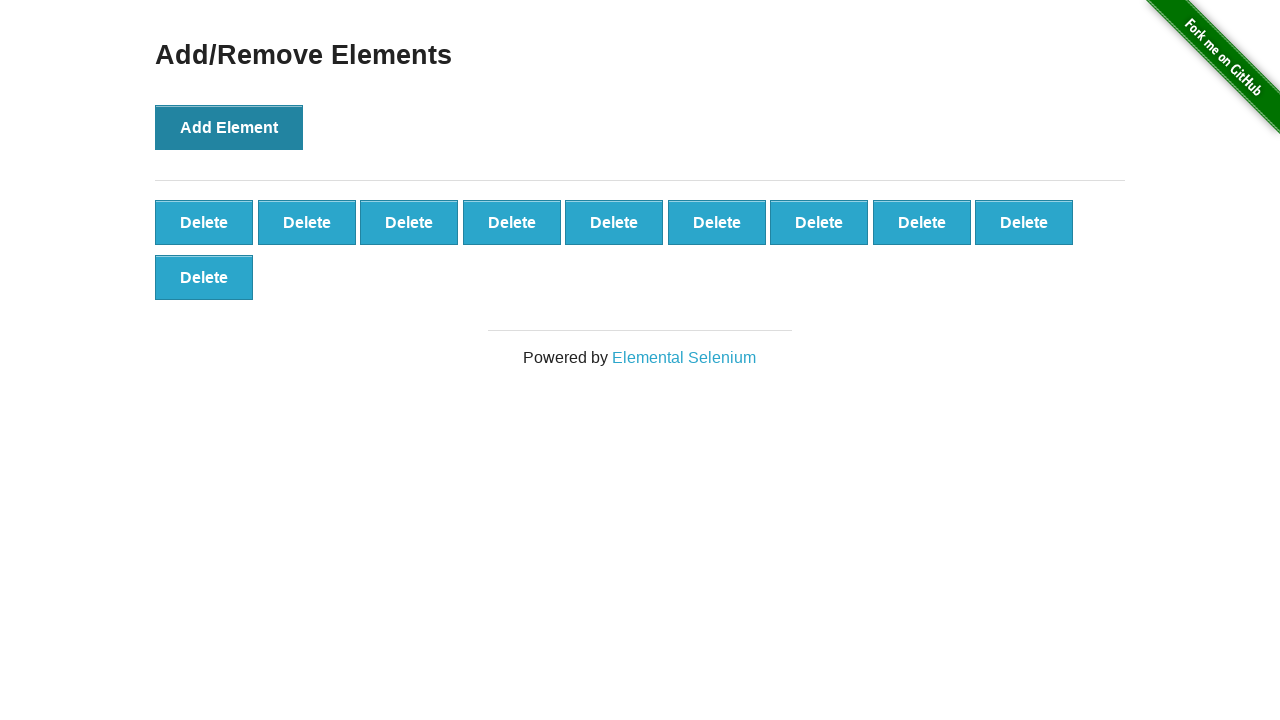

Clicked delete button to remove element (iteration 1/10) at (204, 222) on button.added-manually
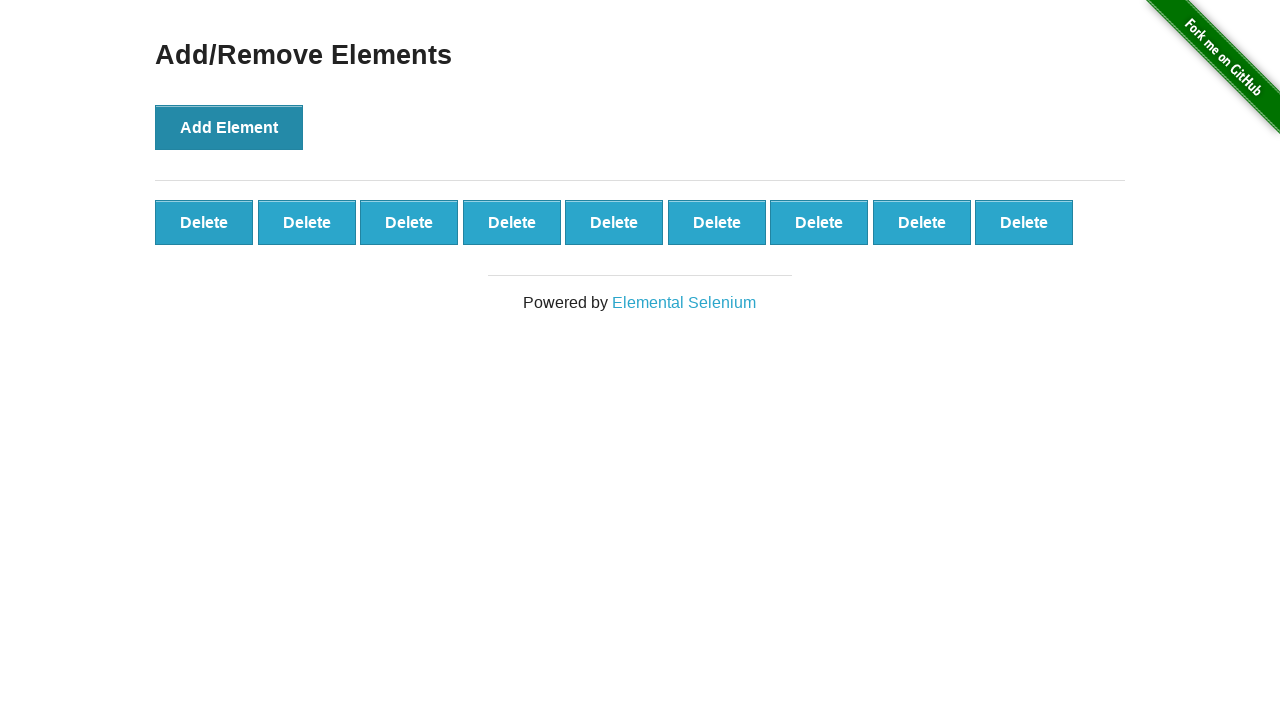

Clicked delete button to remove element (iteration 2/10) at (204, 222) on button.added-manually
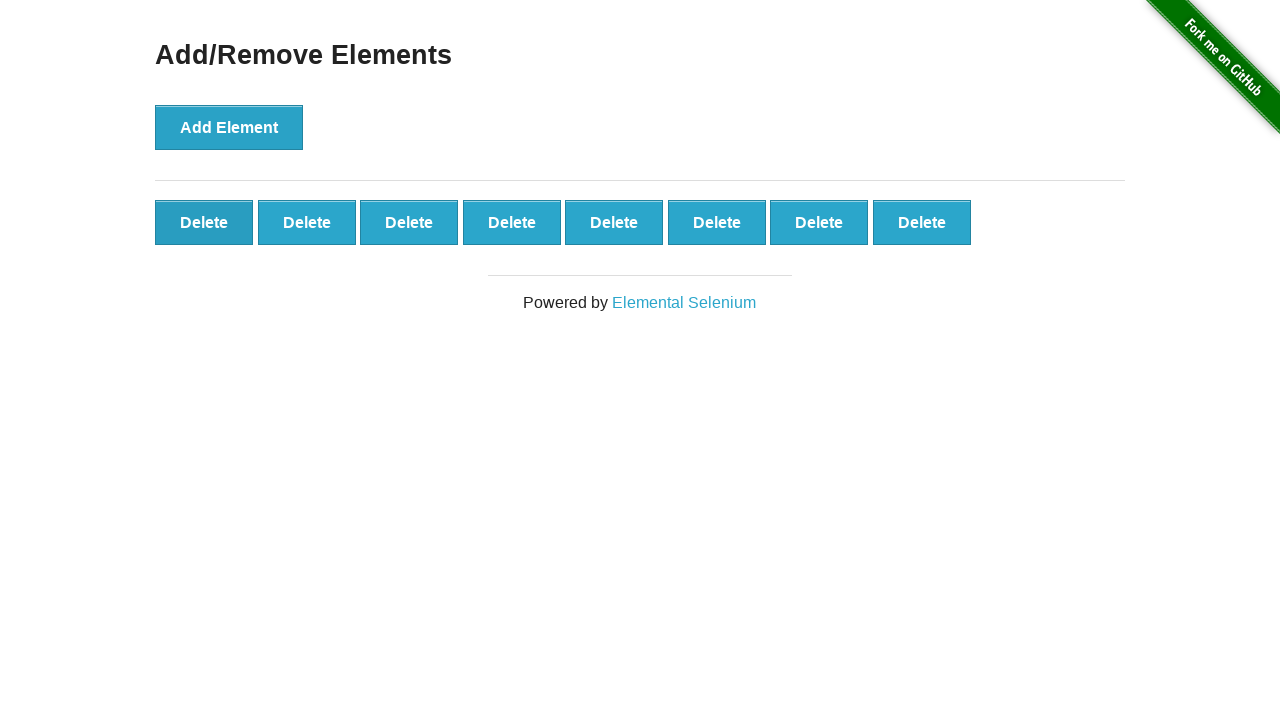

Clicked delete button to remove element (iteration 3/10) at (204, 222) on button.added-manually
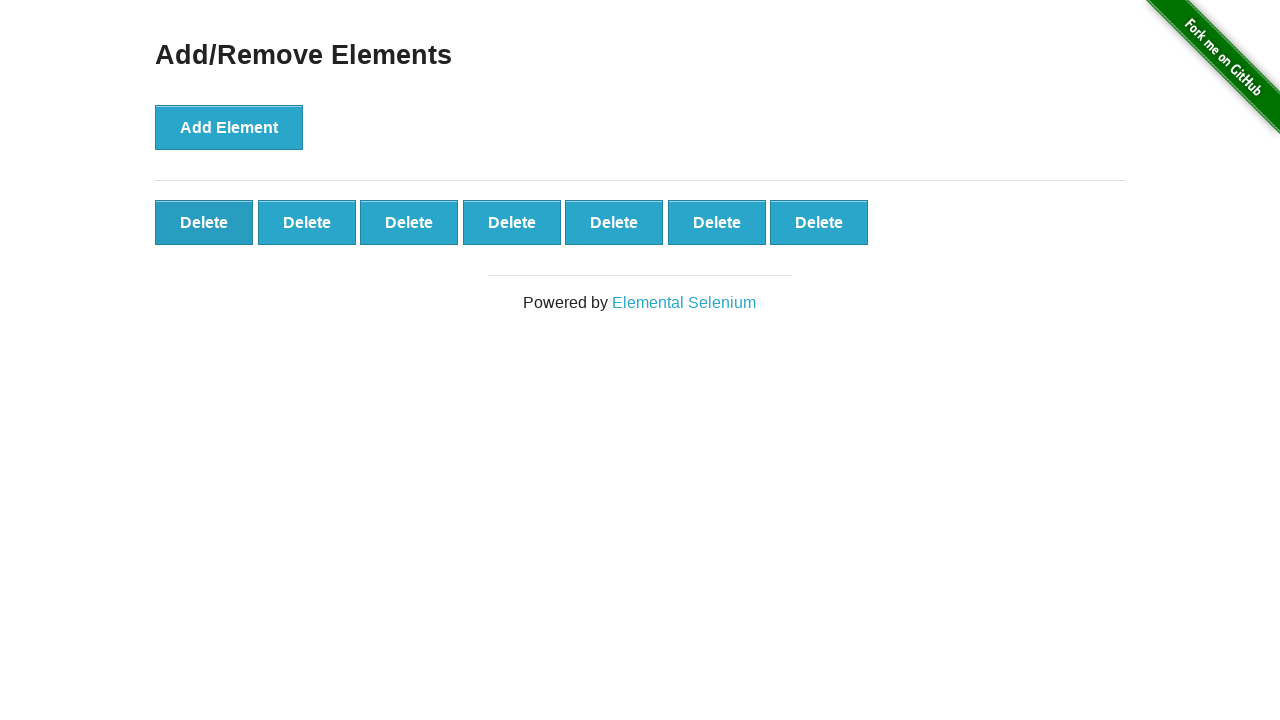

Clicked delete button to remove element (iteration 4/10) at (204, 222) on button.added-manually
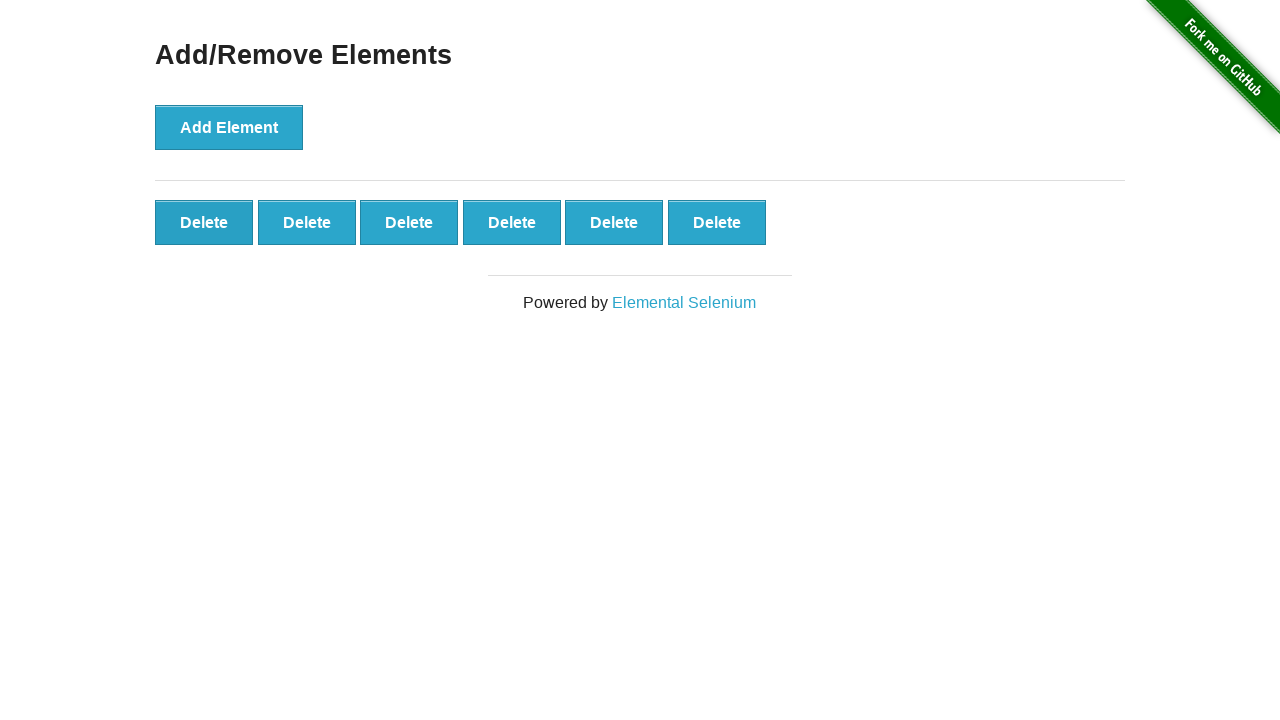

Clicked delete button to remove element (iteration 5/10) at (204, 222) on button.added-manually
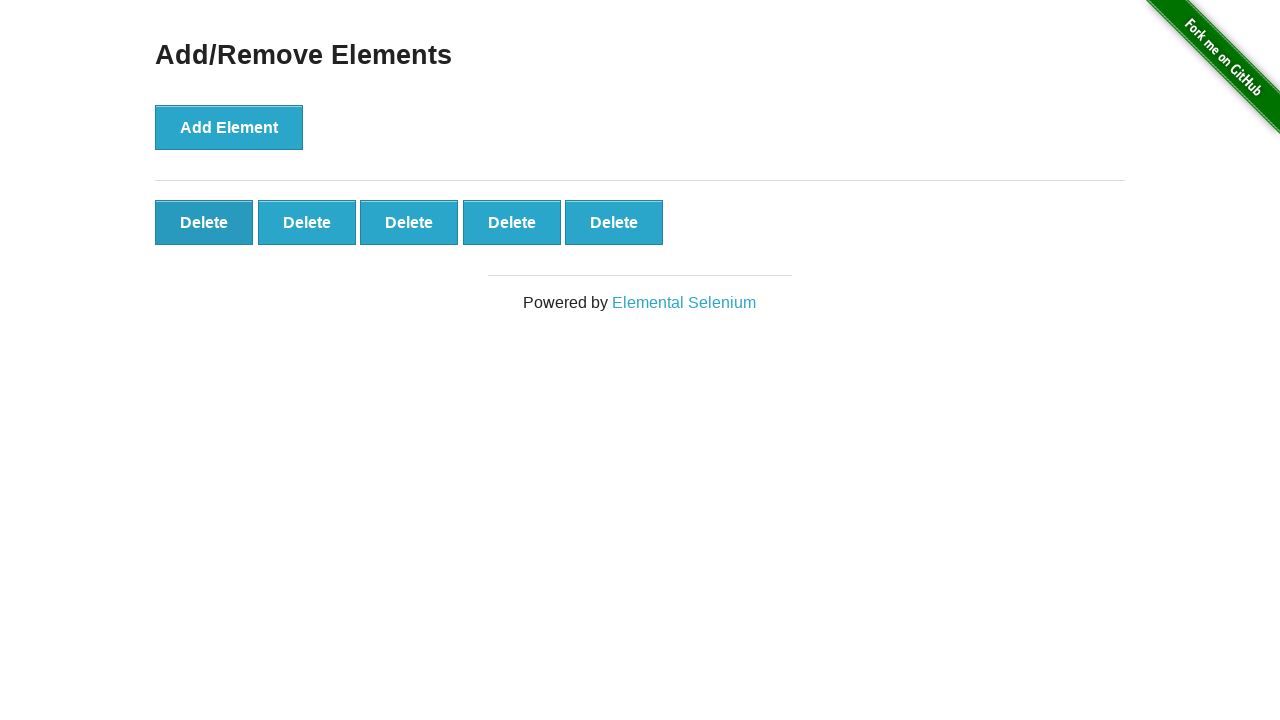

Clicked delete button to remove element (iteration 6/10) at (204, 222) on button.added-manually
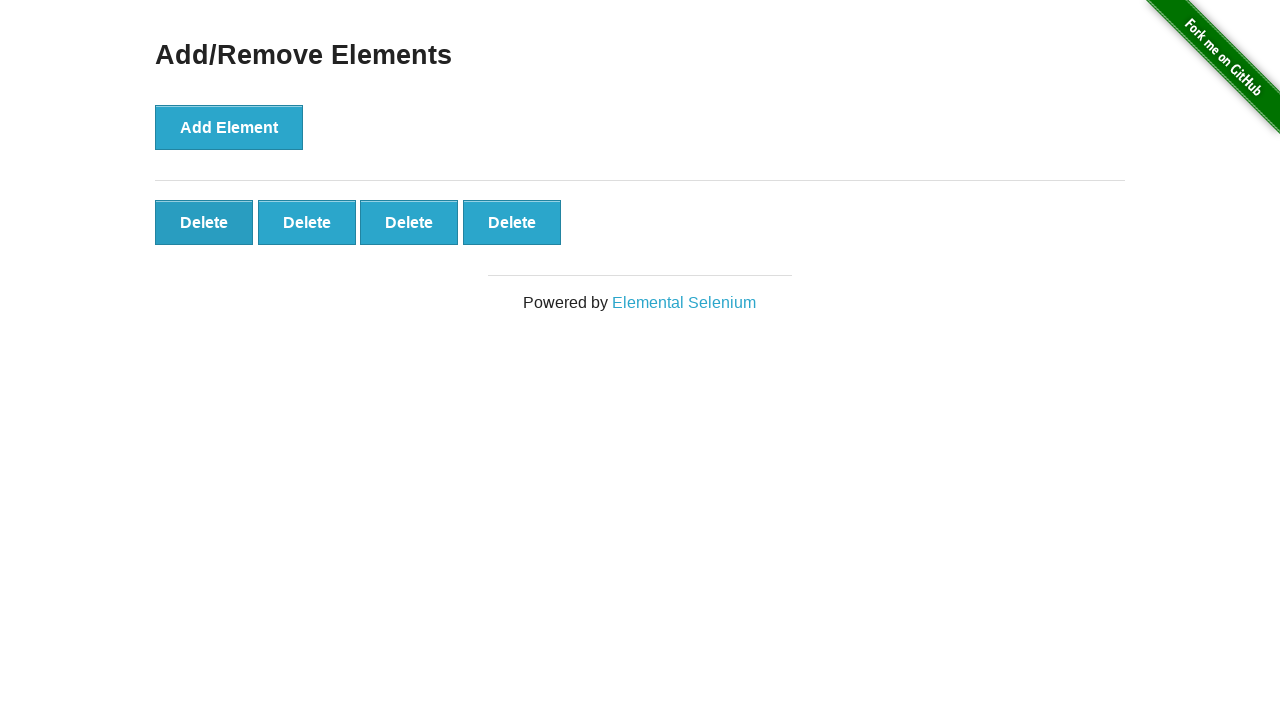

Clicked delete button to remove element (iteration 7/10) at (204, 222) on button.added-manually
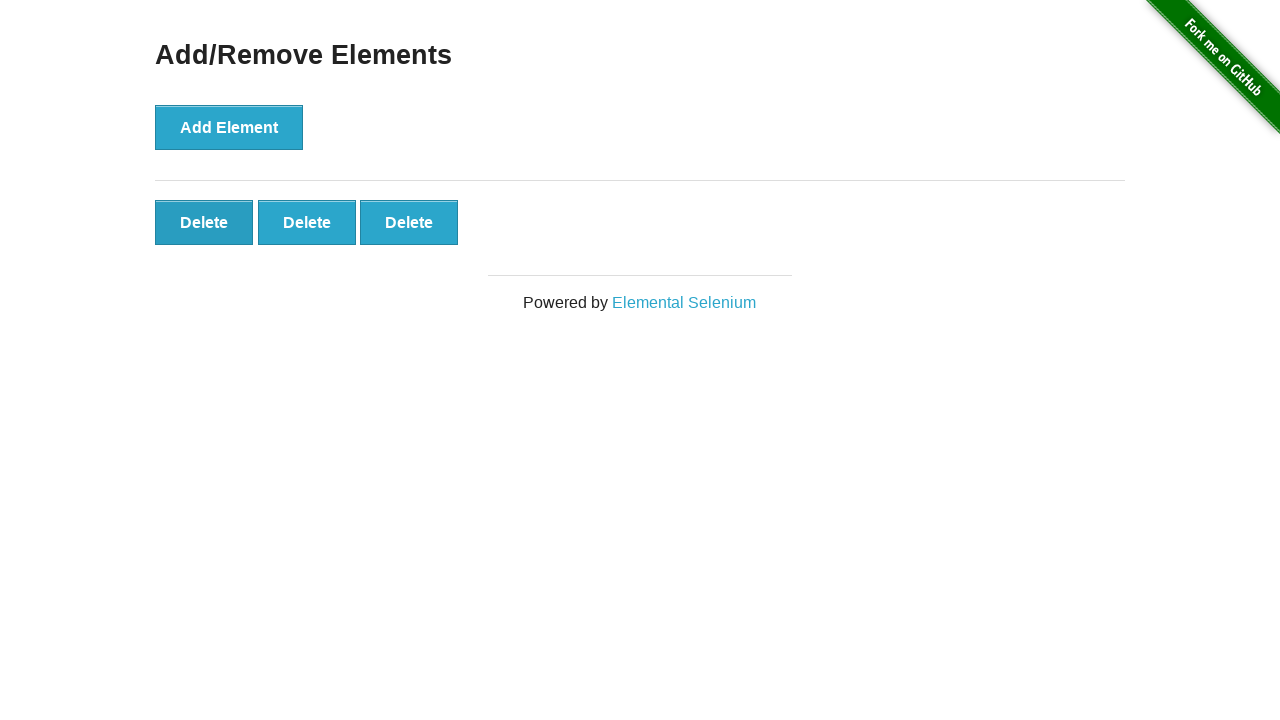

Clicked delete button to remove element (iteration 8/10) at (204, 222) on button.added-manually
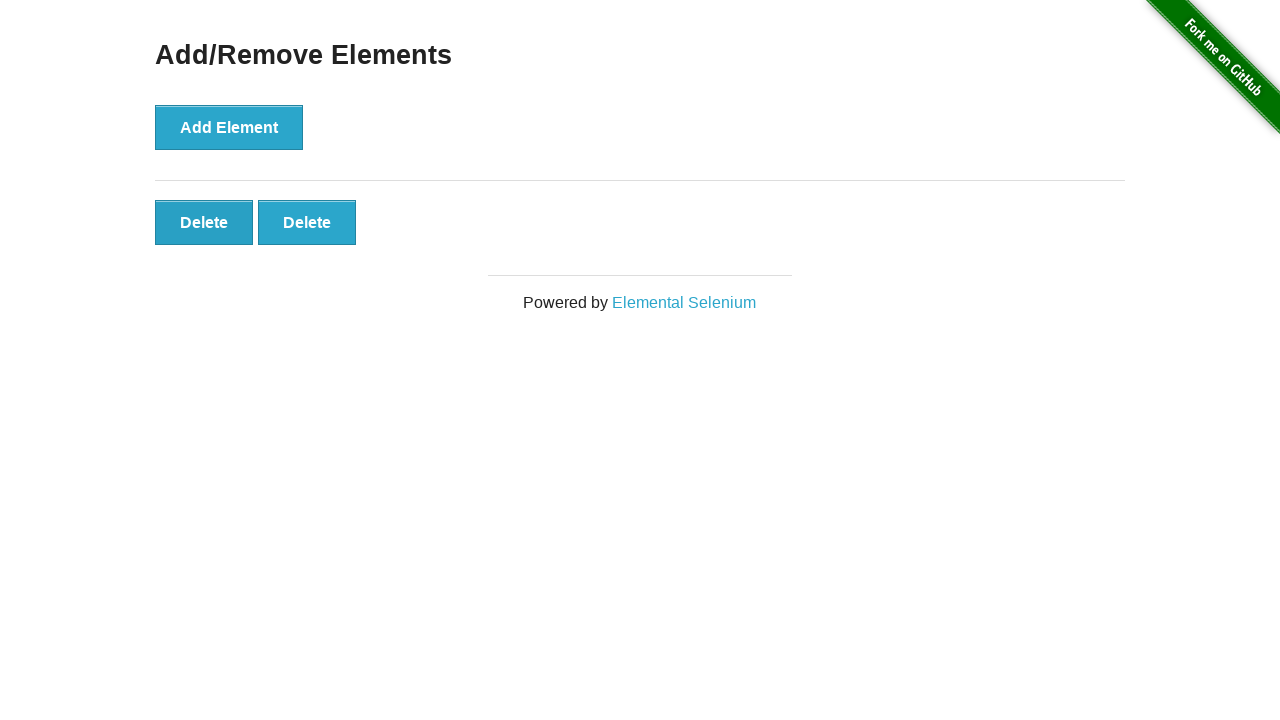

Clicked delete button to remove element (iteration 9/10) at (204, 222) on button.added-manually
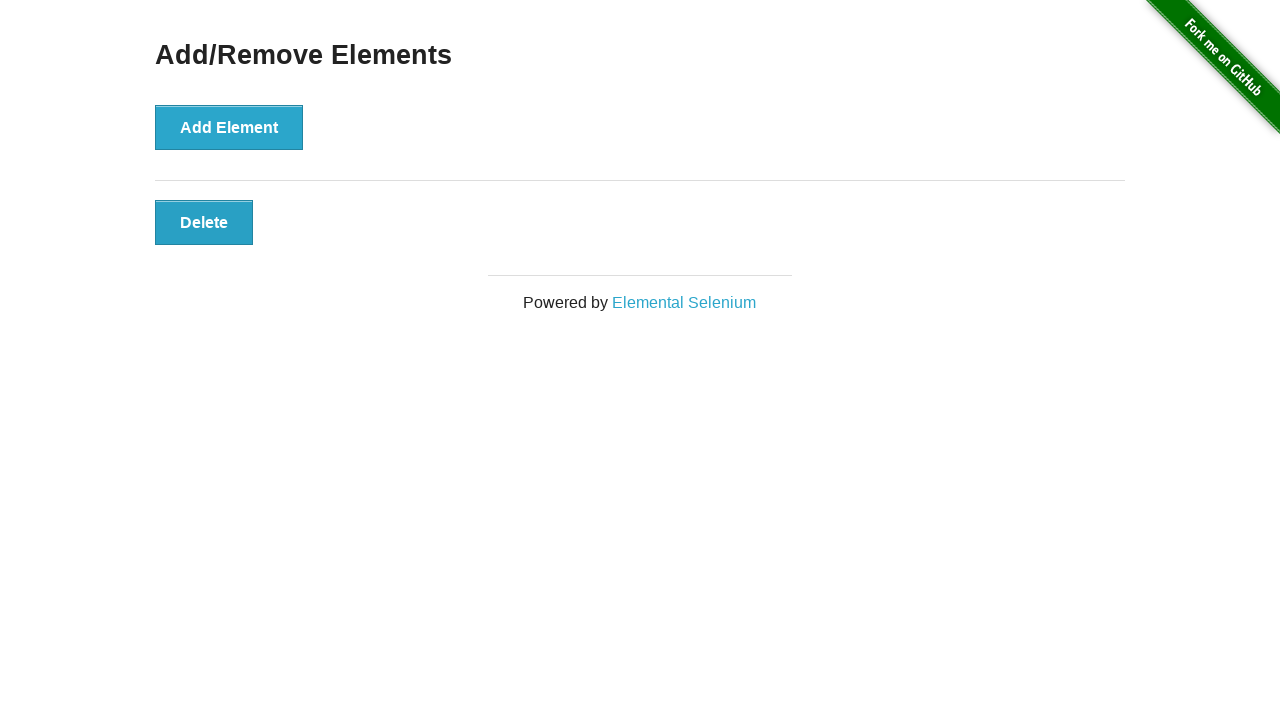

Clicked delete button to remove element (iteration 10/10) at (204, 222) on button.added-manually
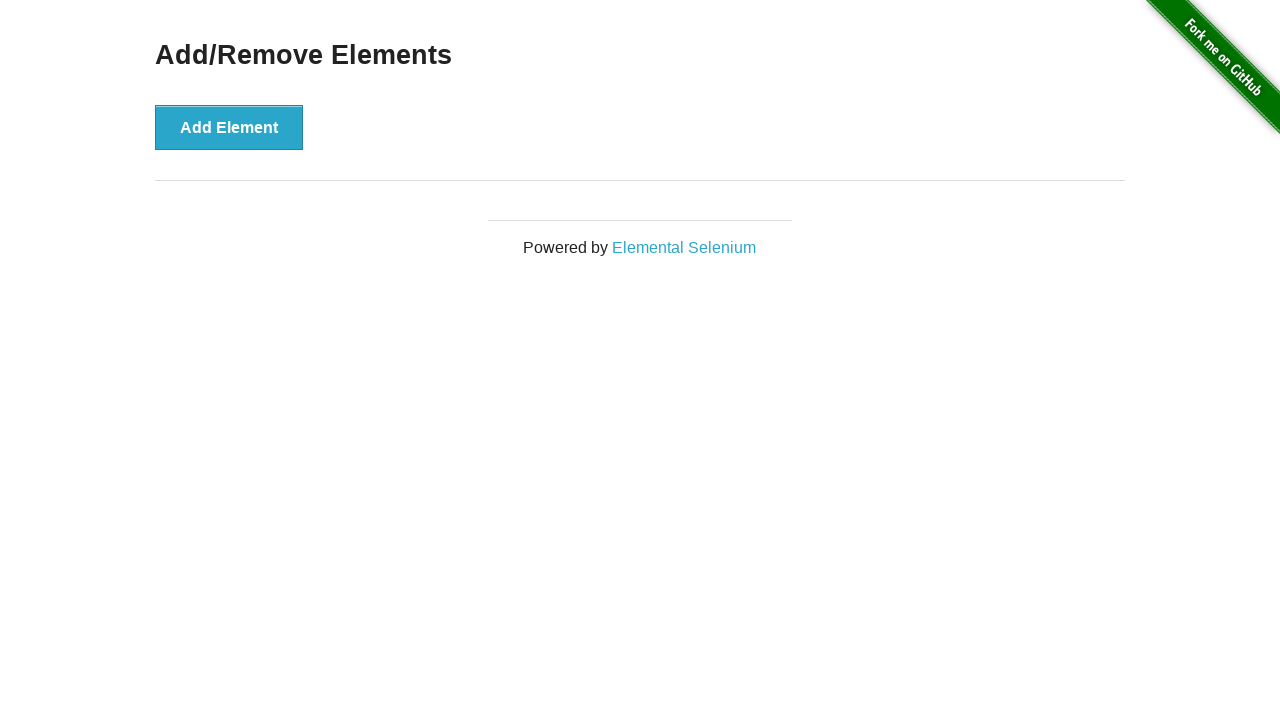

Waited 500ms for page to finish removing elements
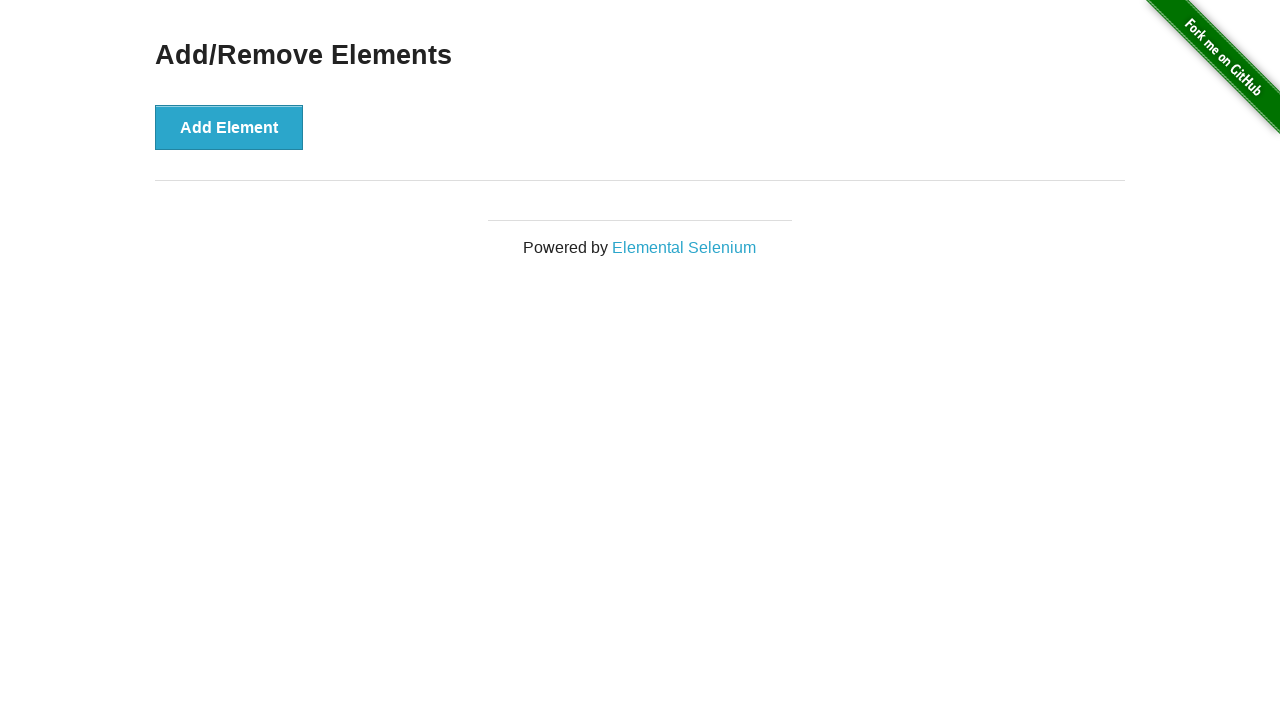

Located remaining delete buttons on the page
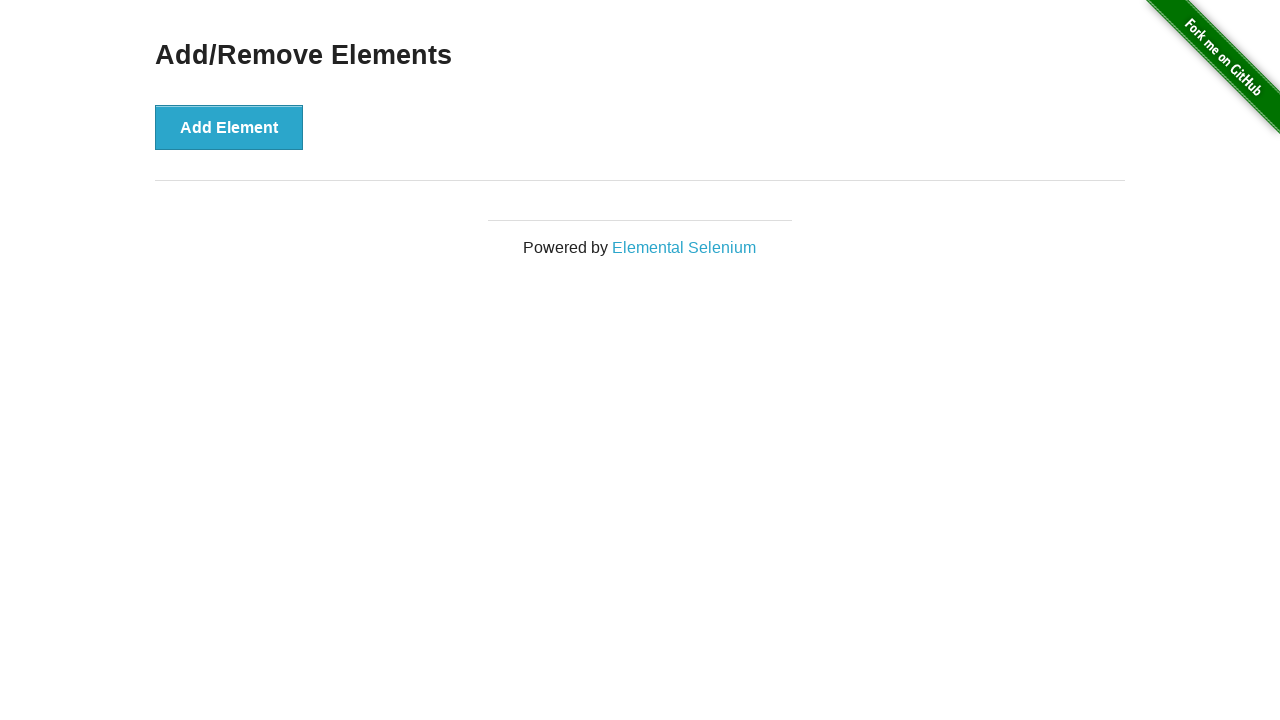

Verified that all delete buttons have been successfully removed
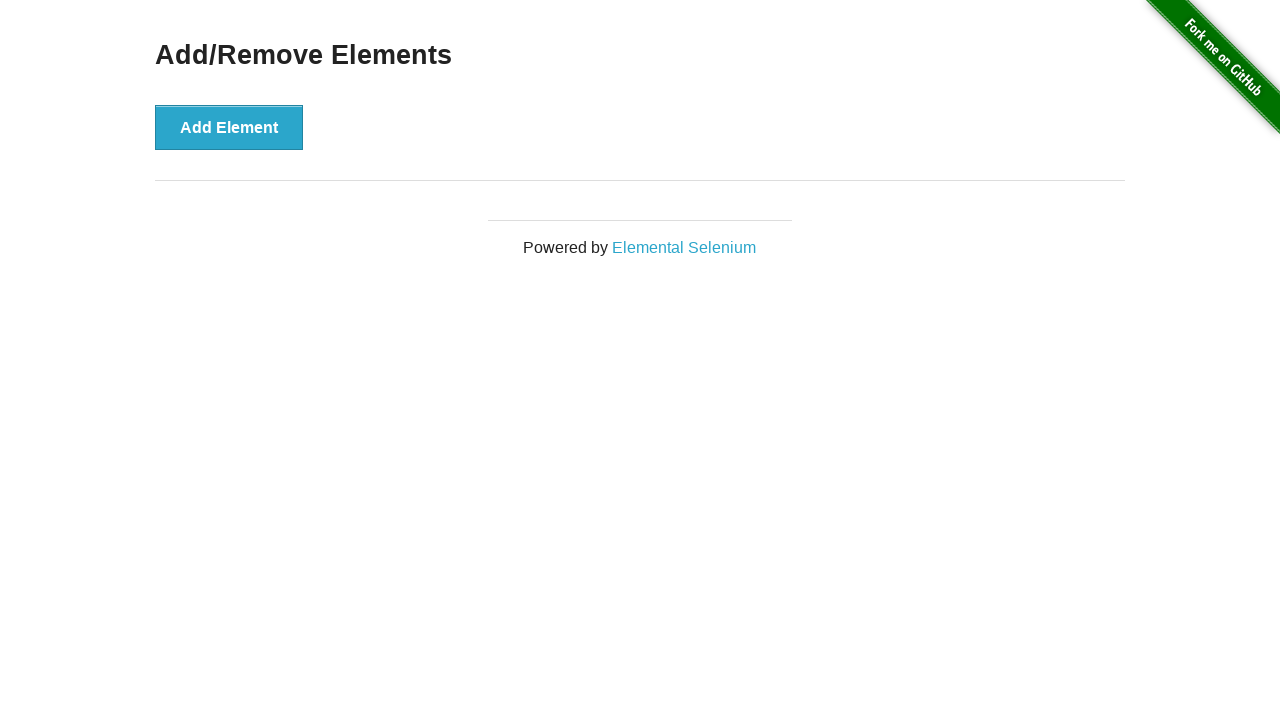

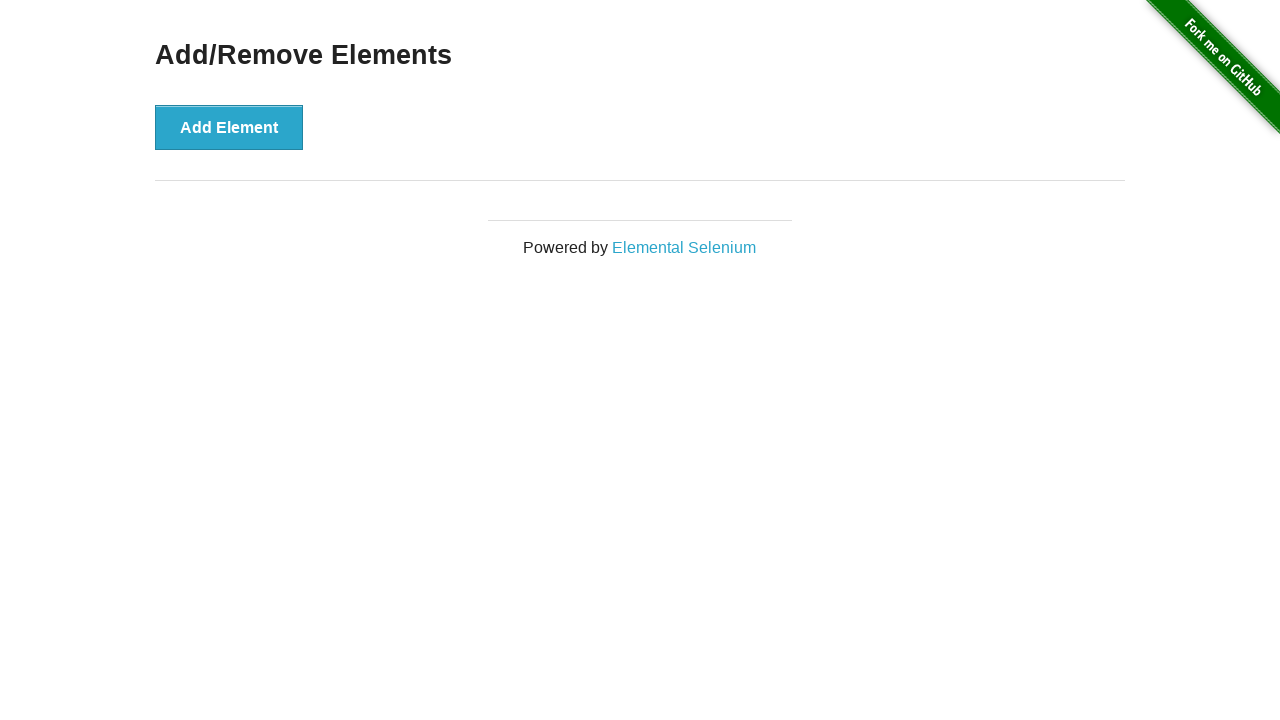